Tests various UI controls on a practice page including dropdown selection, radio button clicking, and checkbox toggling

Starting URL: https://rahulshettyacademy.com/loginpagePractise/

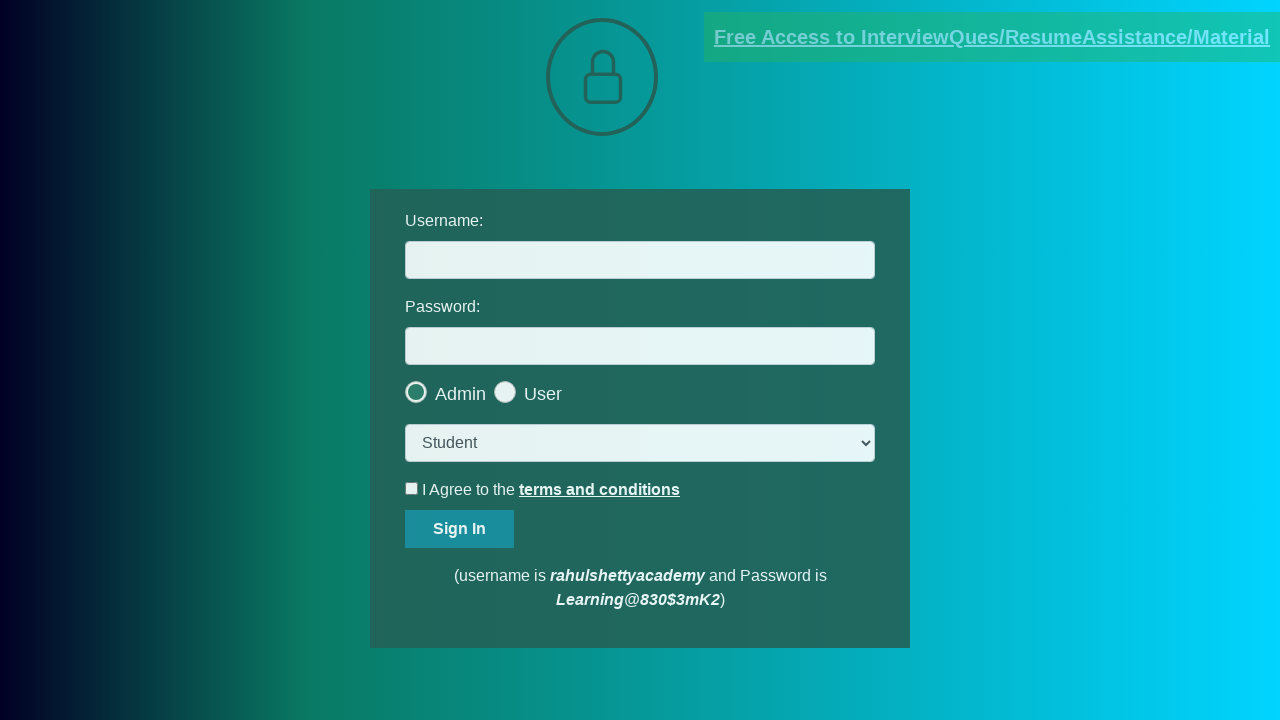

Selected 'consult' option from dropdown on select.form-control
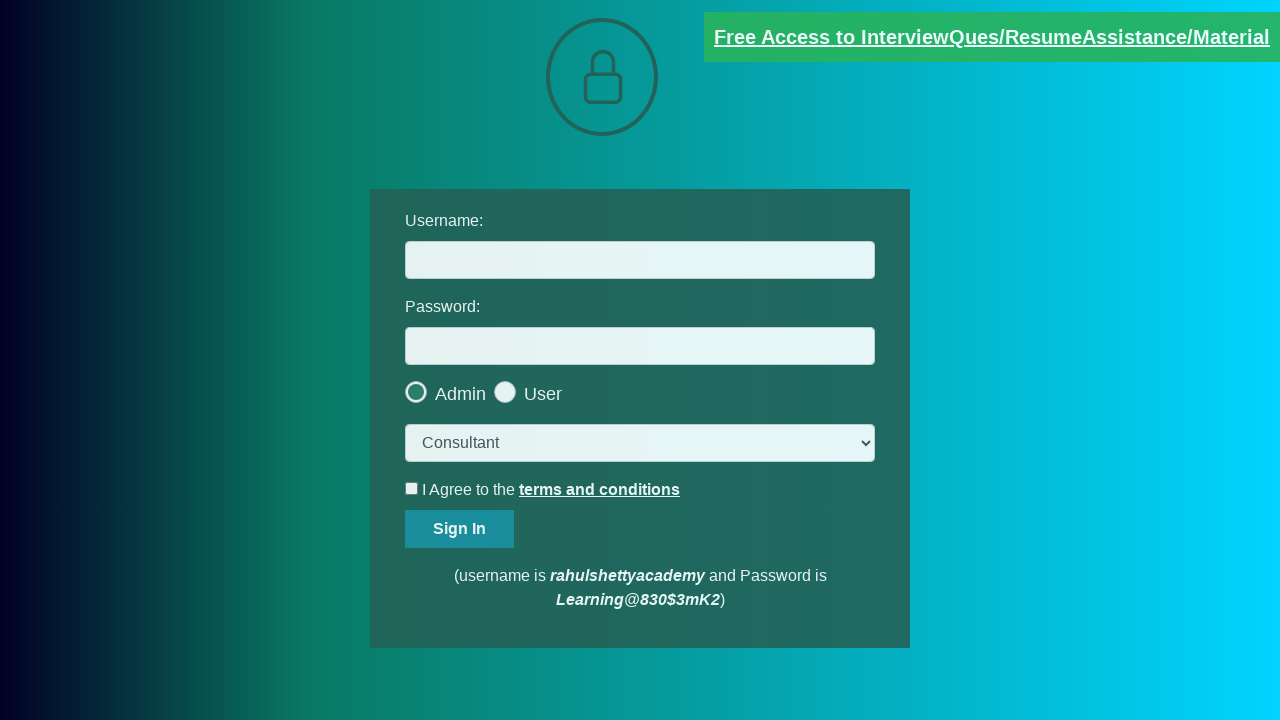

Clicked the last radio button at (543, 394) on .radiotextsty >> nth=-1
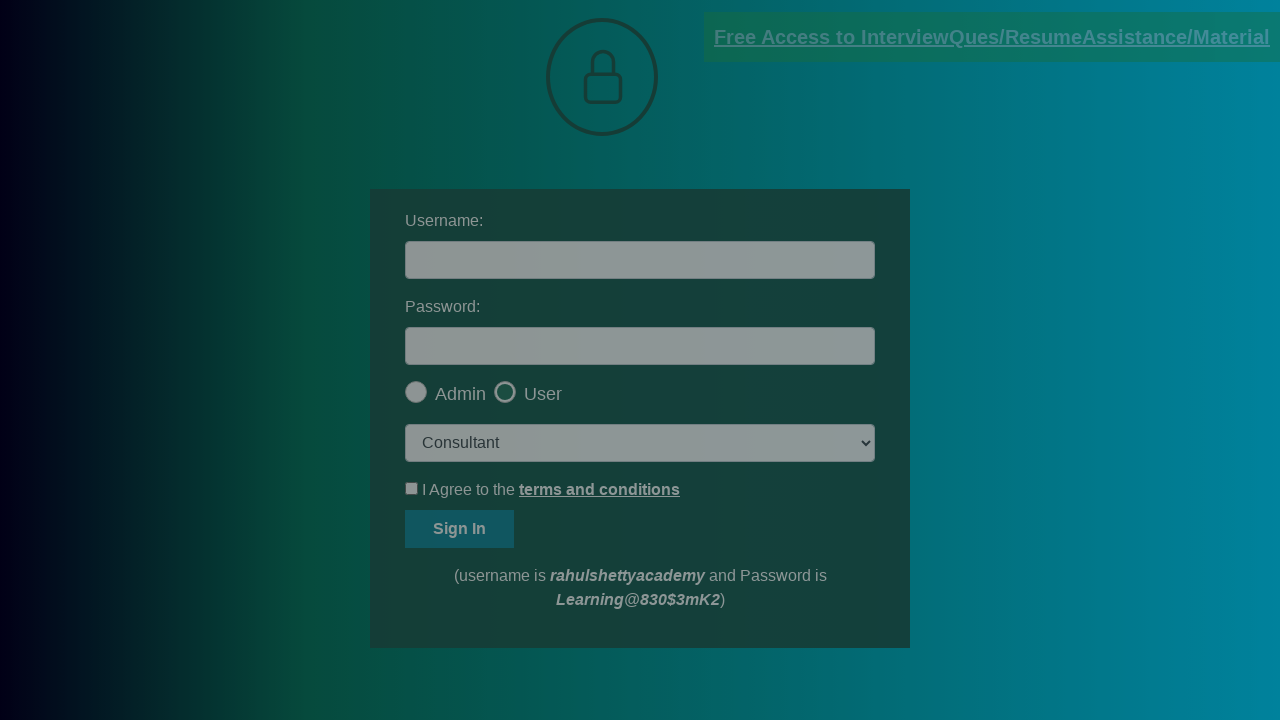

Clicked OK button on modal popup at (698, 144) on #okayBtn
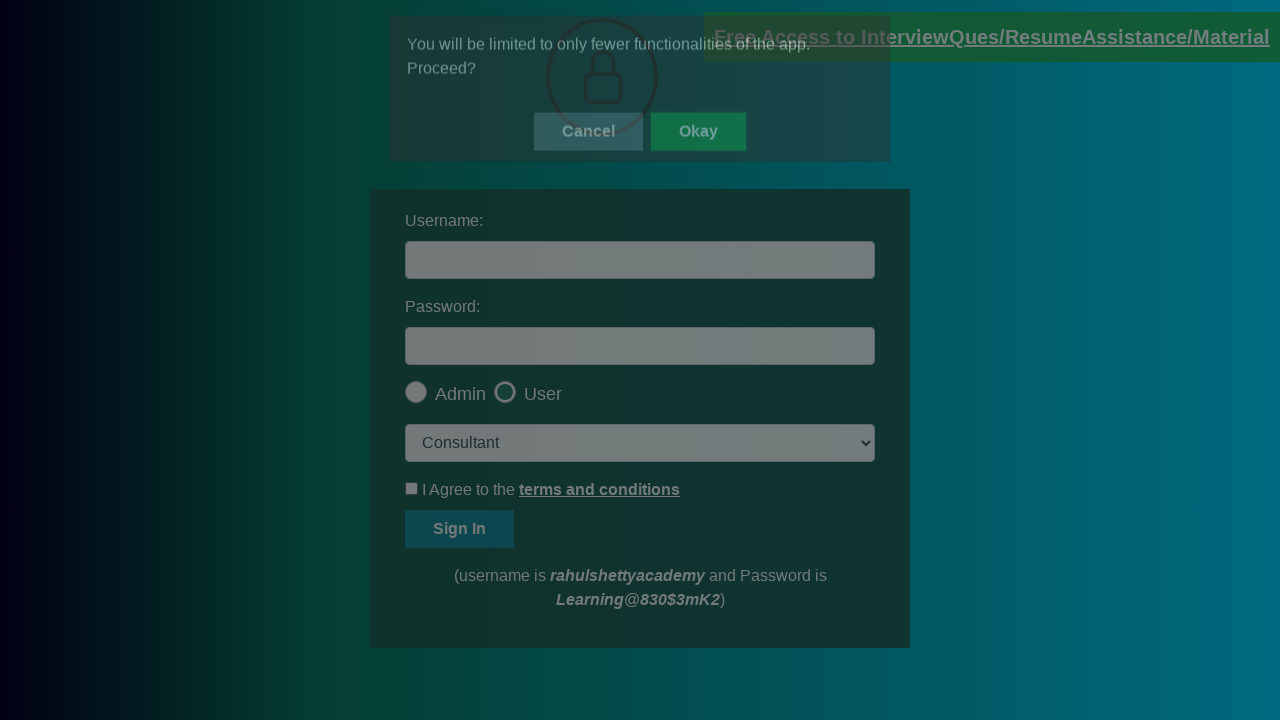

Clicked terms checkbox to check it at (412, 488) on #terms
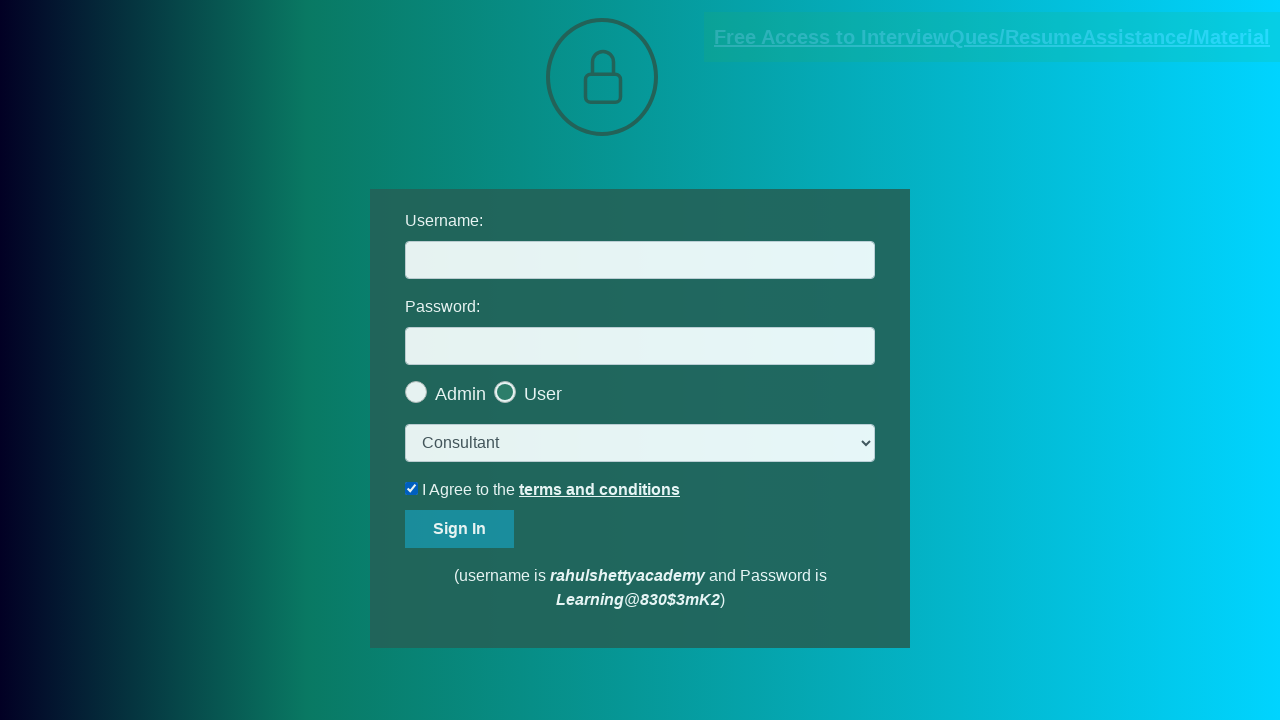

Unchecked the terms checkbox at (412, 488) on #terms
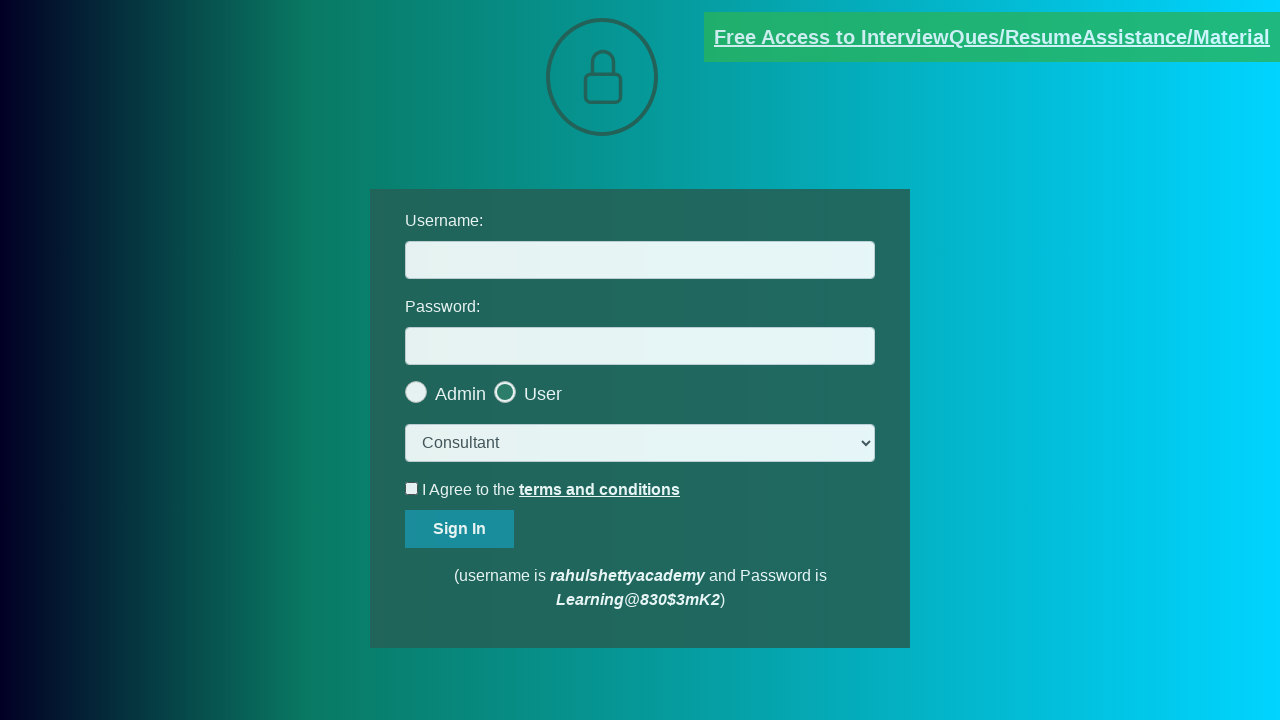

Verified document link with correct attribute is present
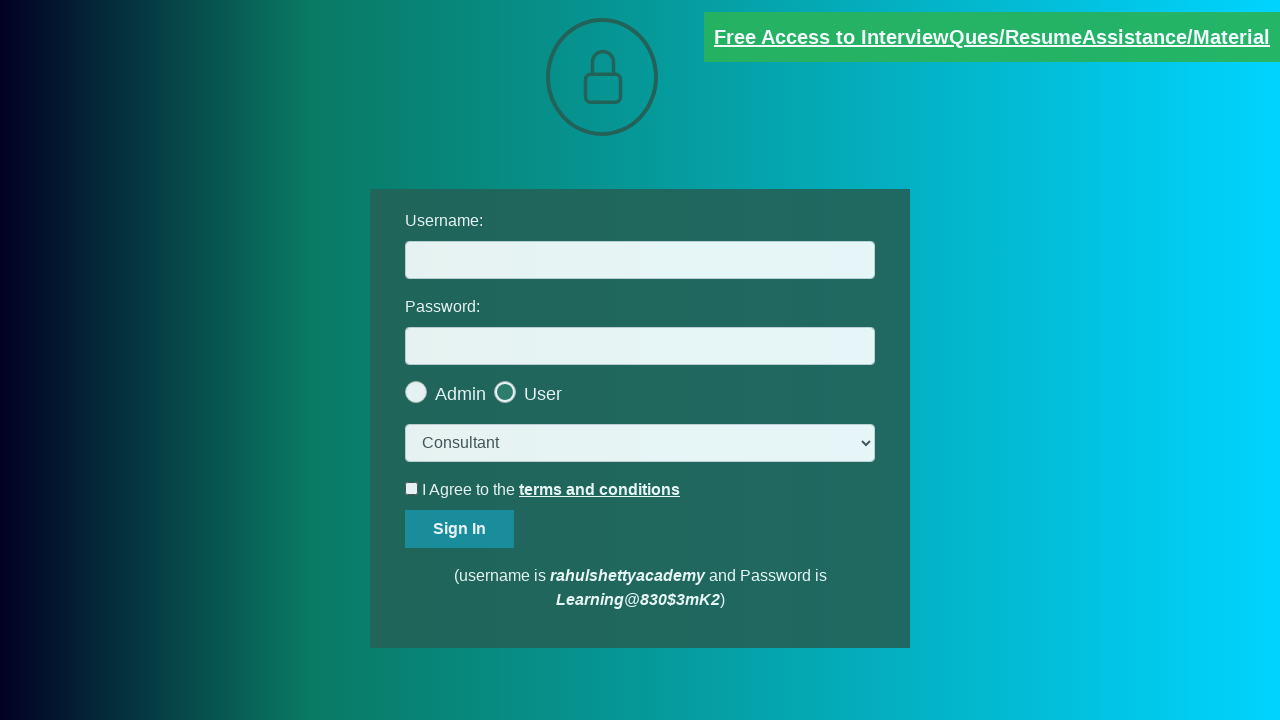

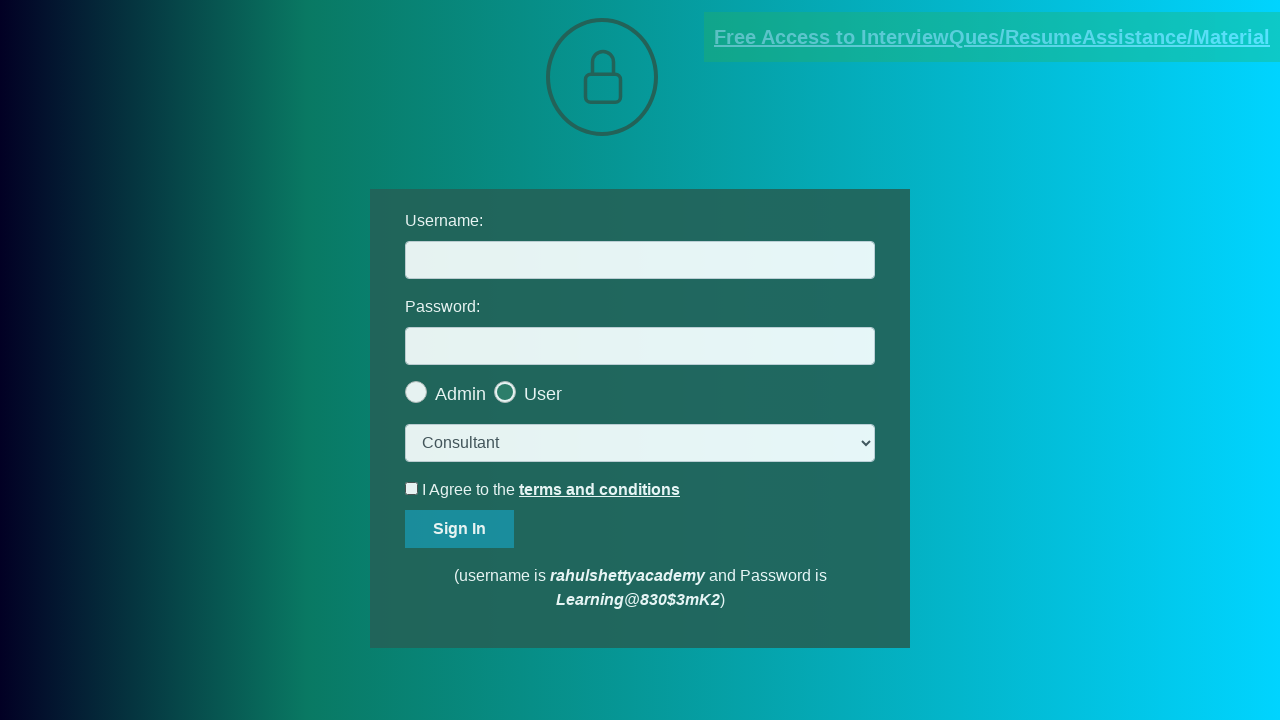